Tests the ability to add elements dynamically by navigating to the add/remove elements page and clicking the Add Element button to verify the new element appears

Starting URL: https://the-internet.herokuapp.com/

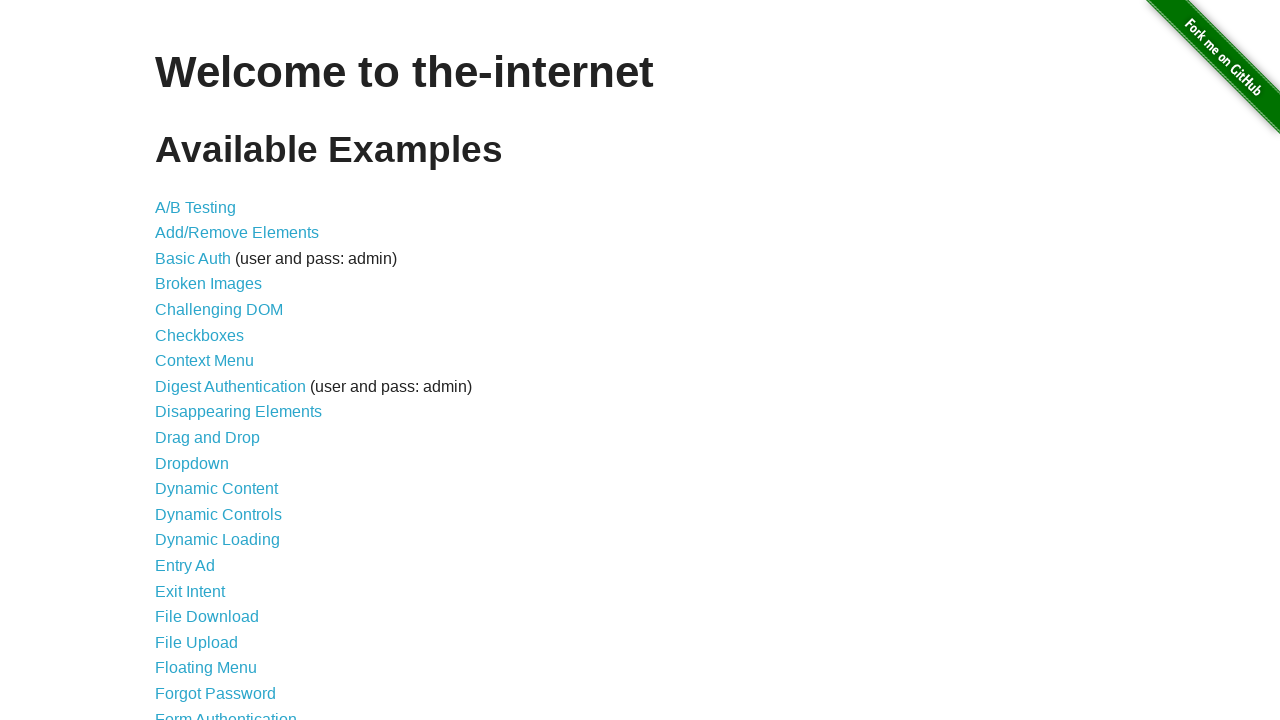

Clicked on the Add/Remove Elements link at (237, 233) on a[href='/add_remove_elements/']
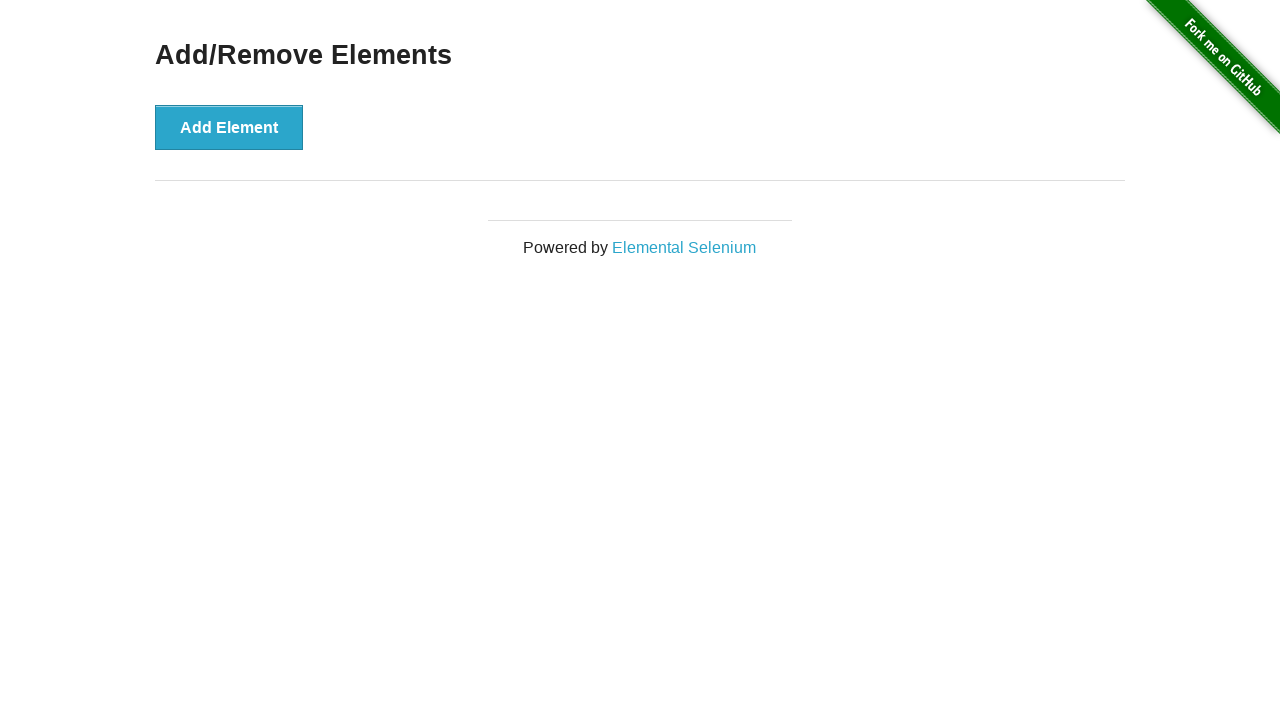

Clicked the Add Element button at (229, 127) on button:text('Add Element')
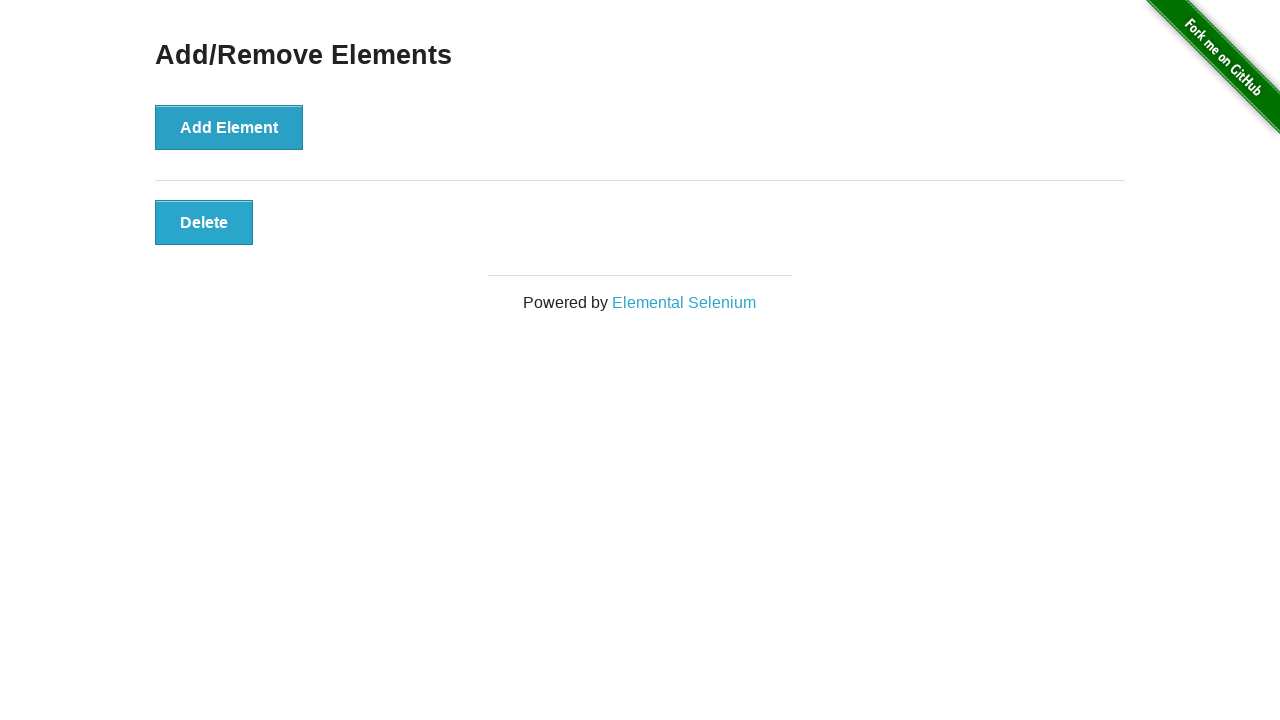

Verified that the dynamically added element with delete button appeared
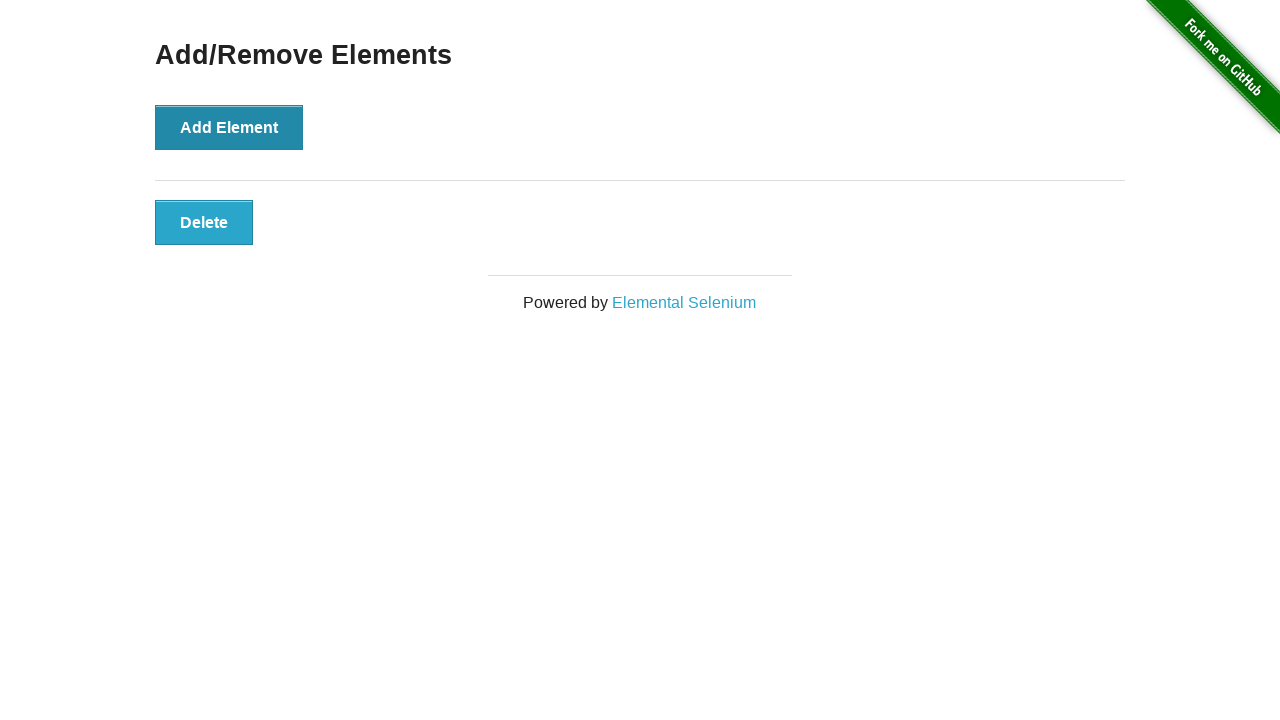

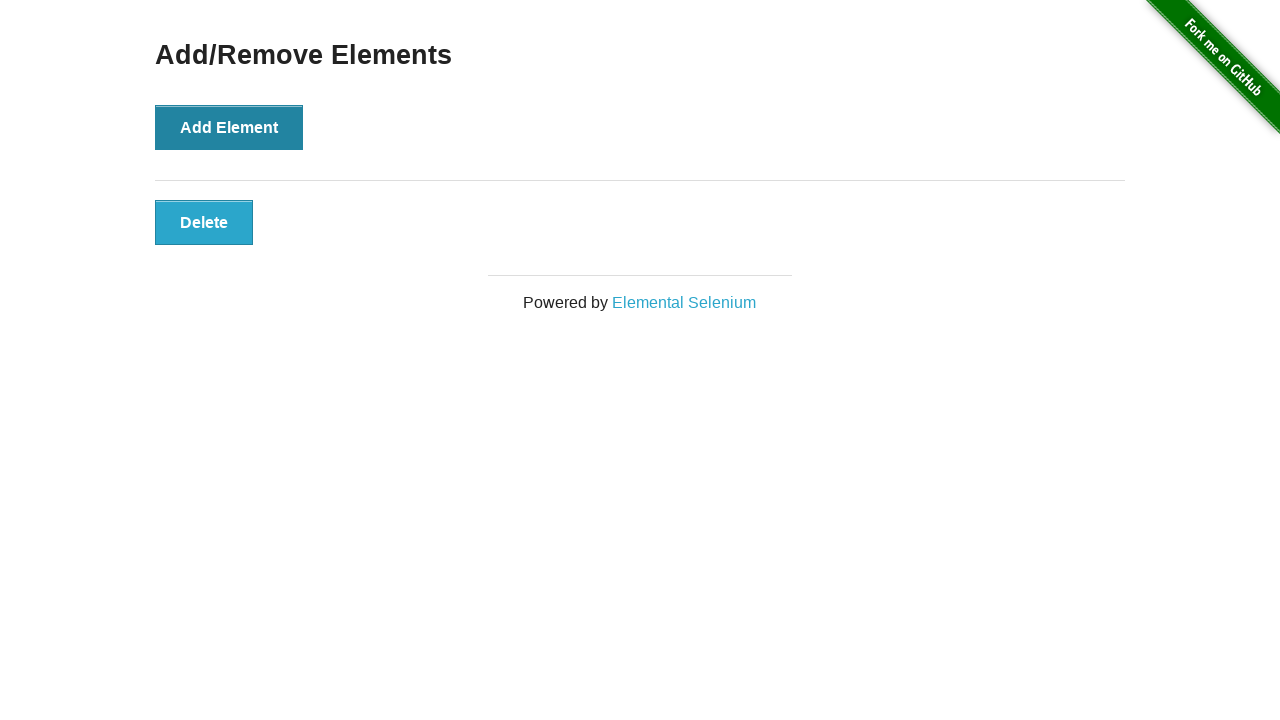